Tests clicking a button that triggers hidden layer behavior

Starting URL: http://www.uitestingplayground.com/hiddenlayers

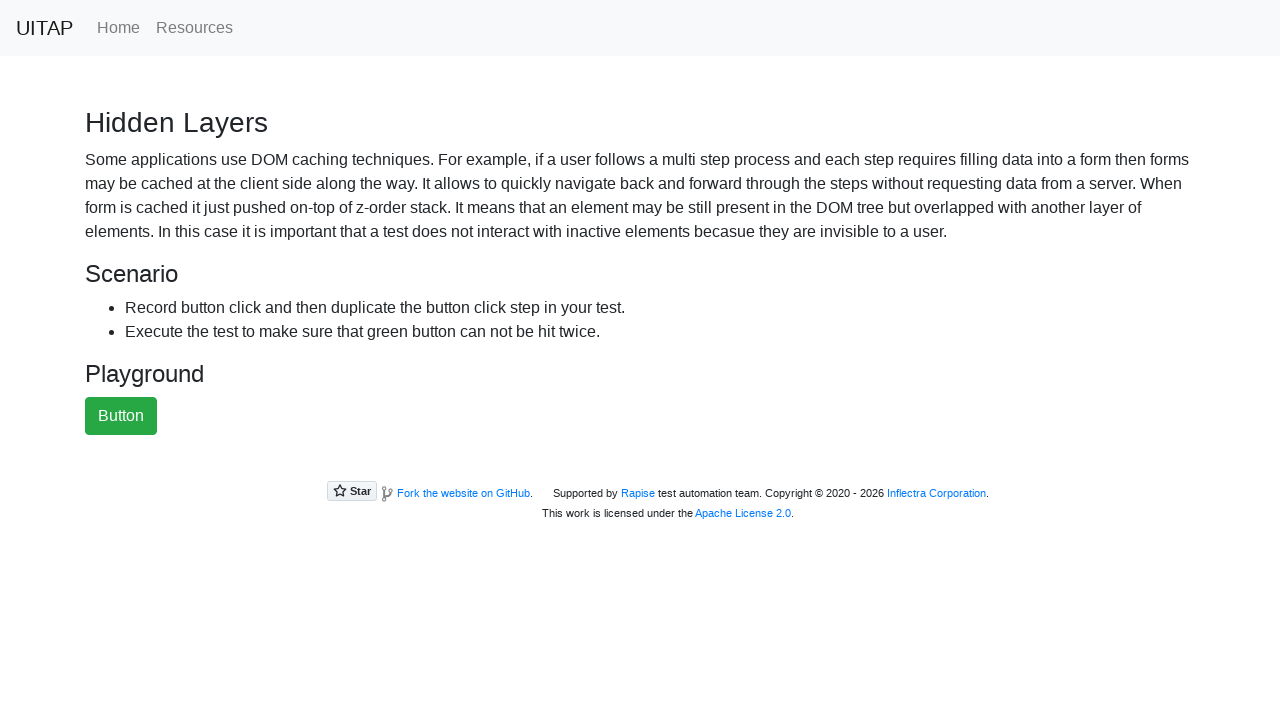

Clicked the green button to trigger hidden layer behavior at (121, 416) on #greenButton
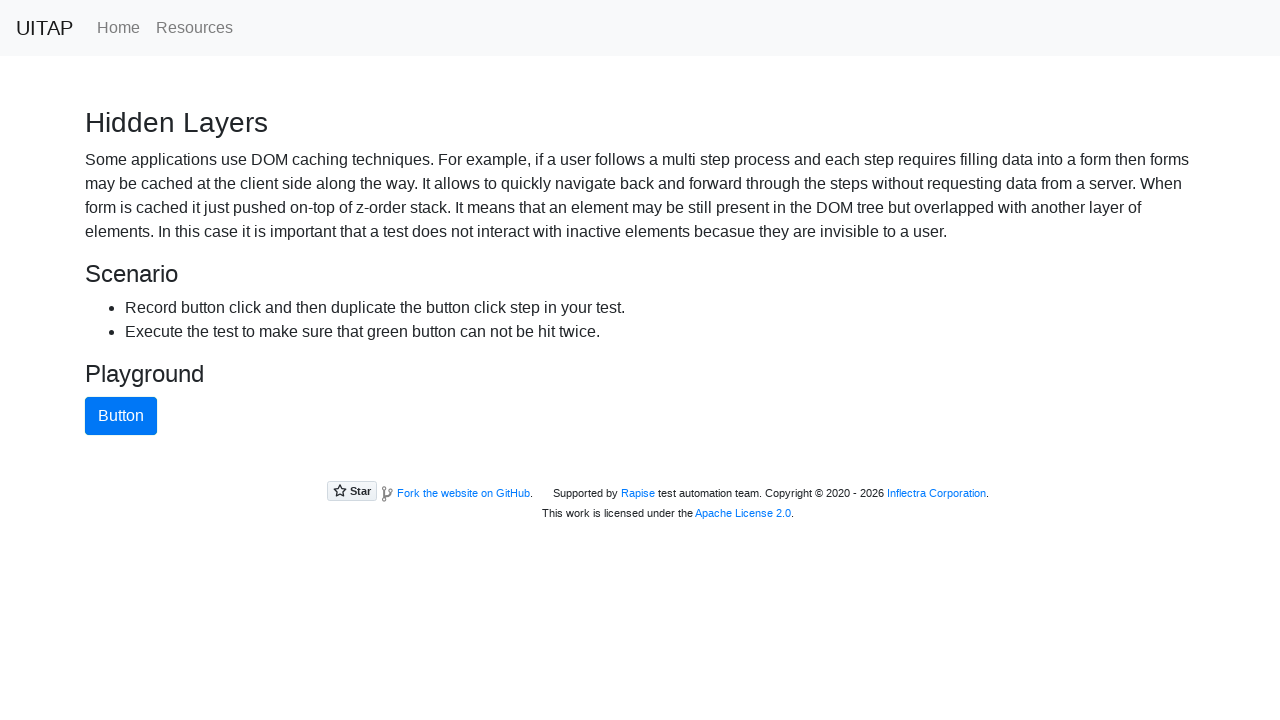

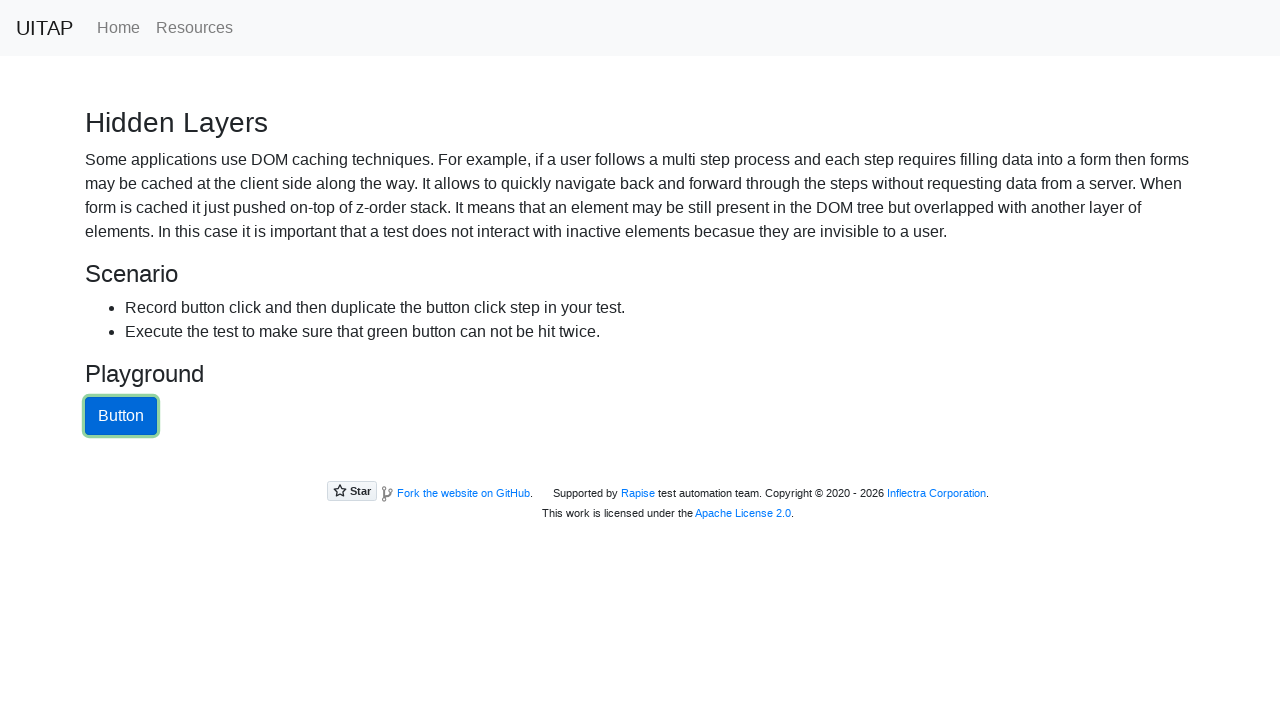